Tests login with a locked out user account and verifies the locked out error message

Starting URL: https://www.saucedemo.com/

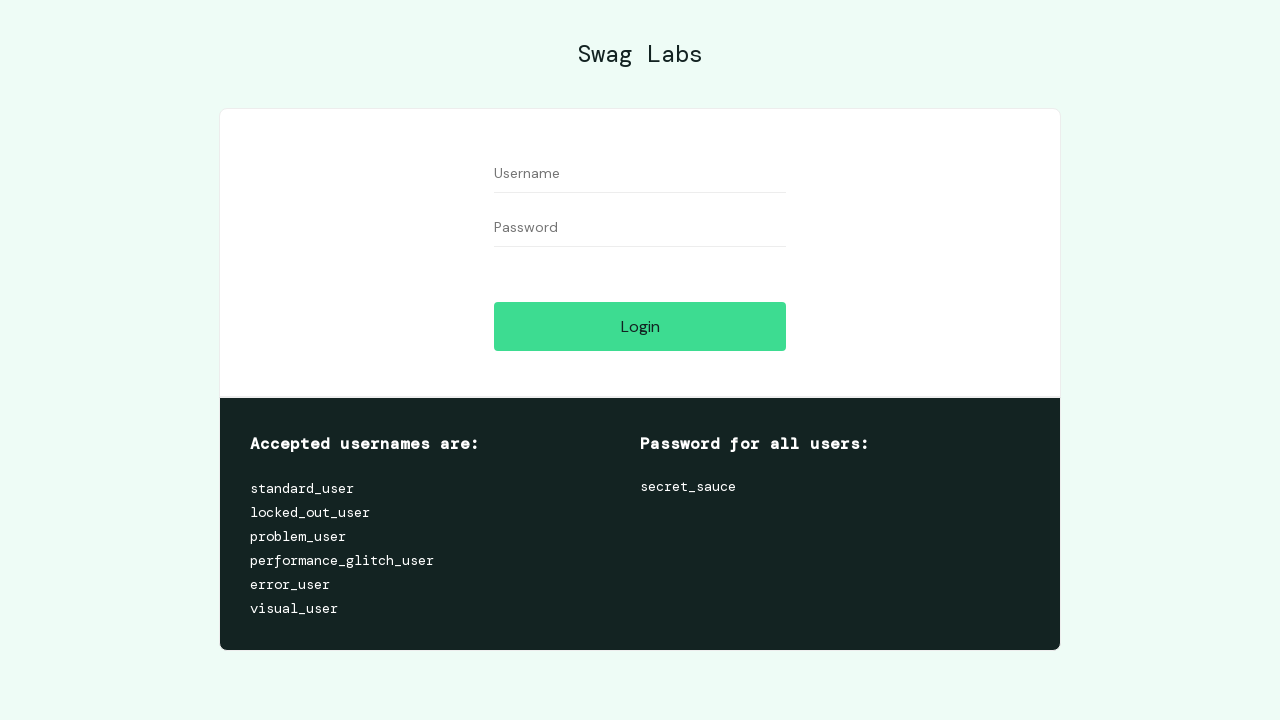

Filled username field with 'locked_out_user' on #user-name
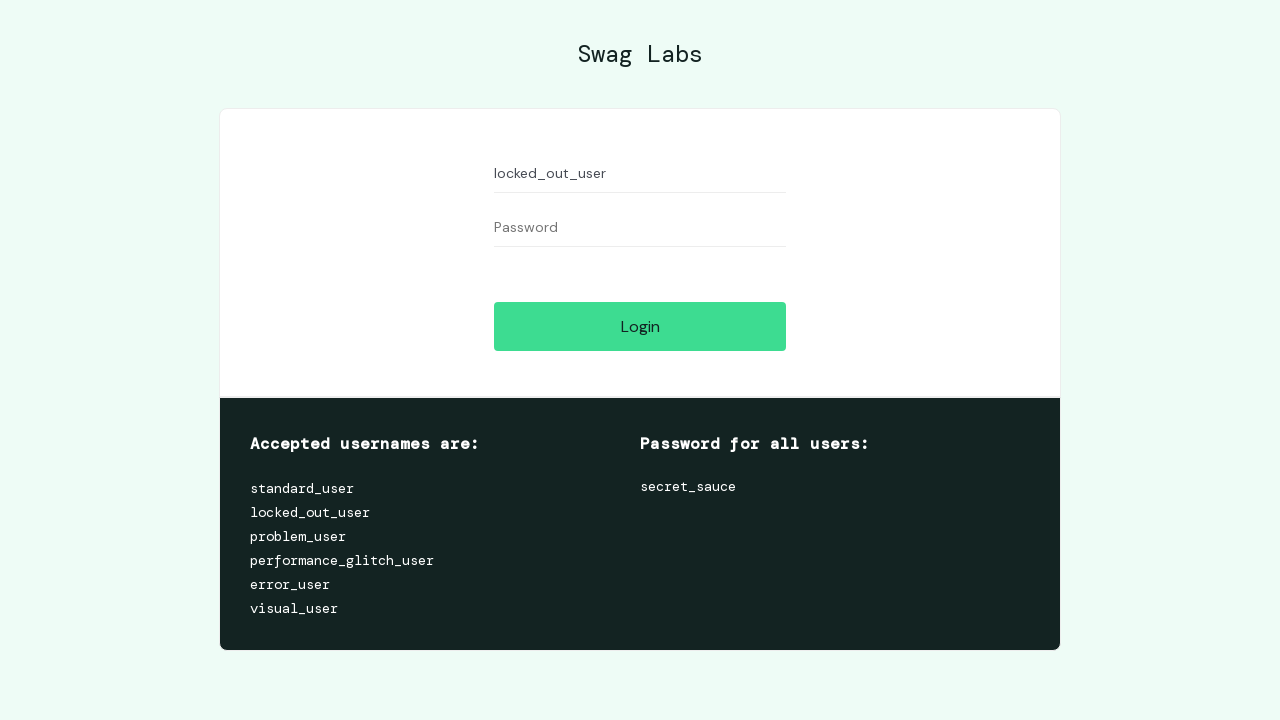

Filled password field with 'secret_sauce' on #password
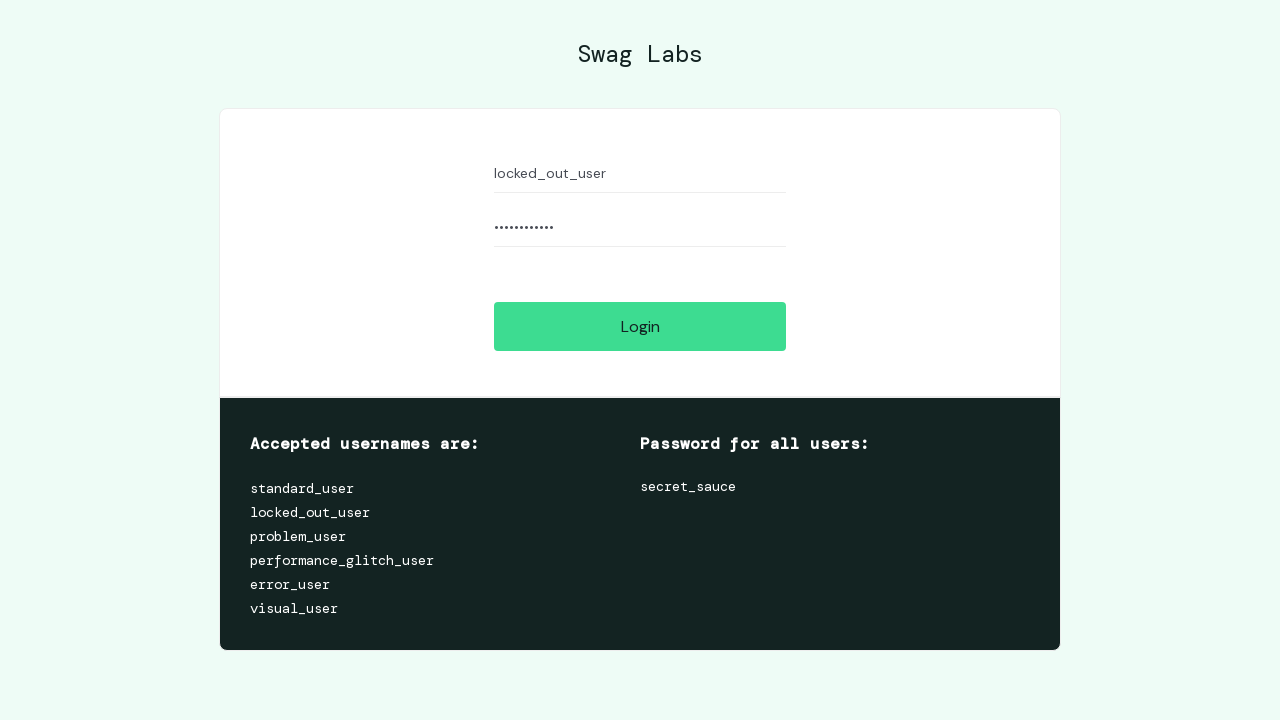

Clicked login button at (640, 326) on #login-button
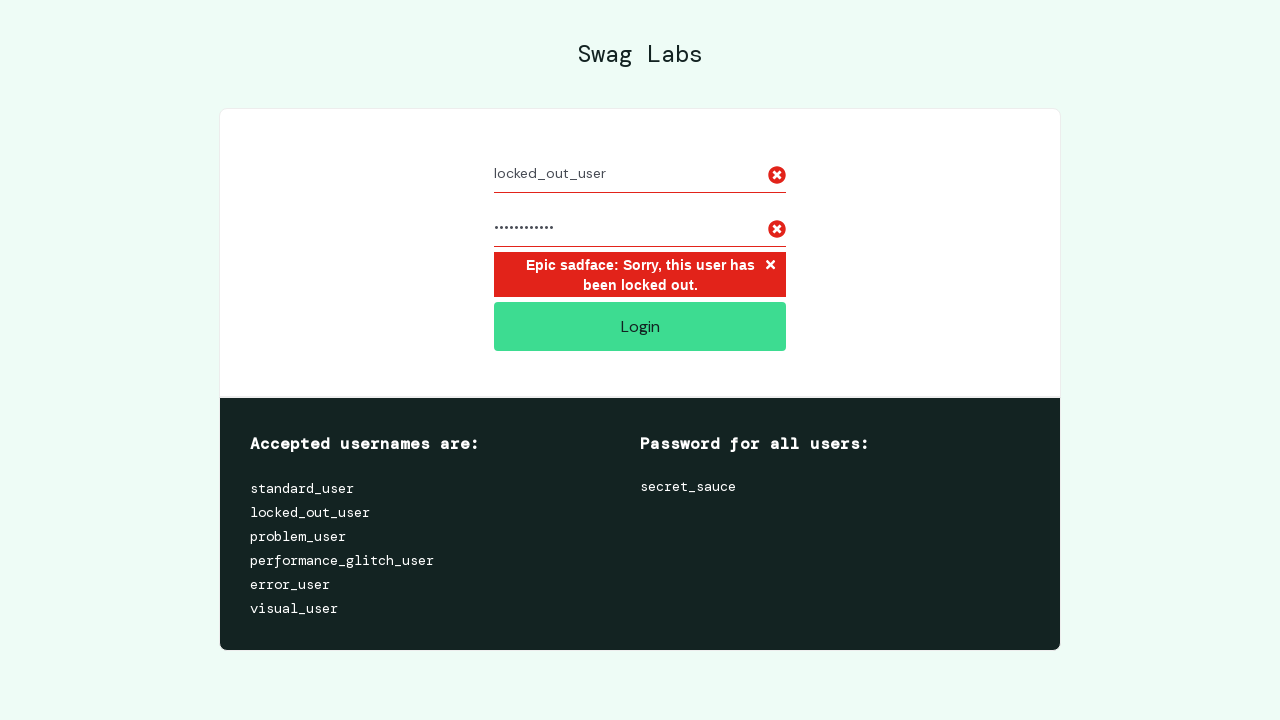

Waited for error message to appear
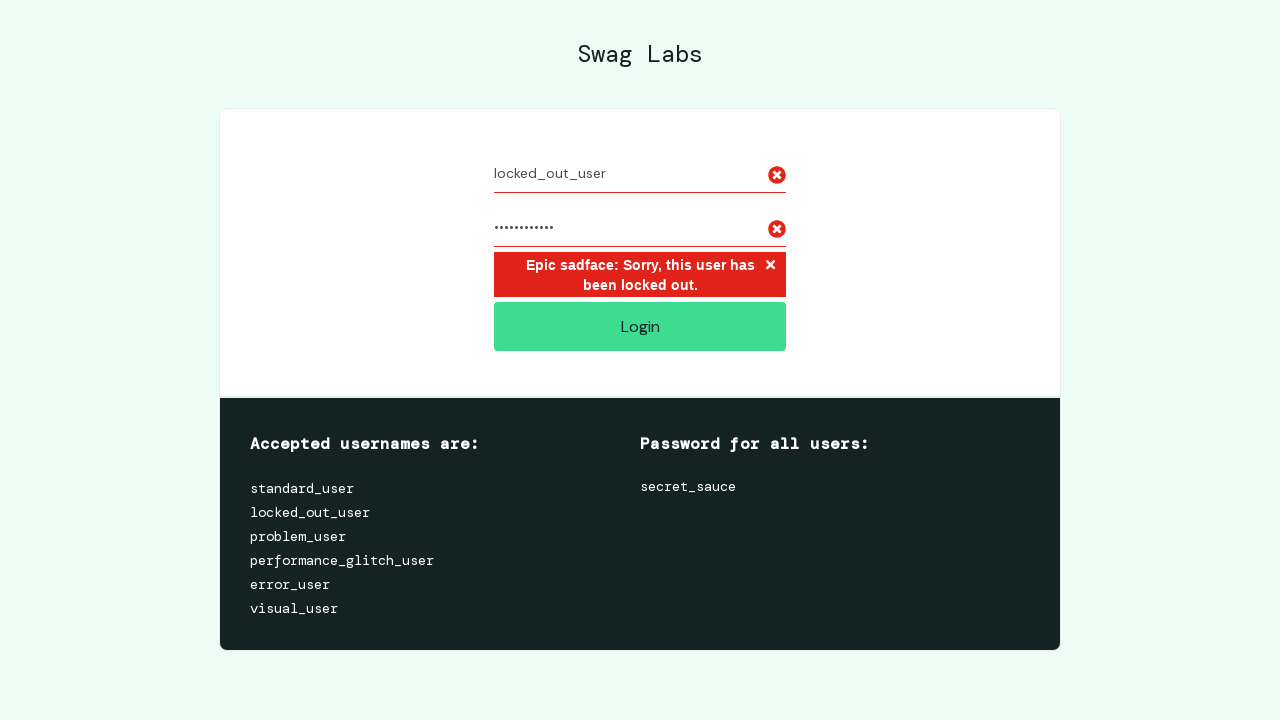

Verified locked out error message displayed correctly
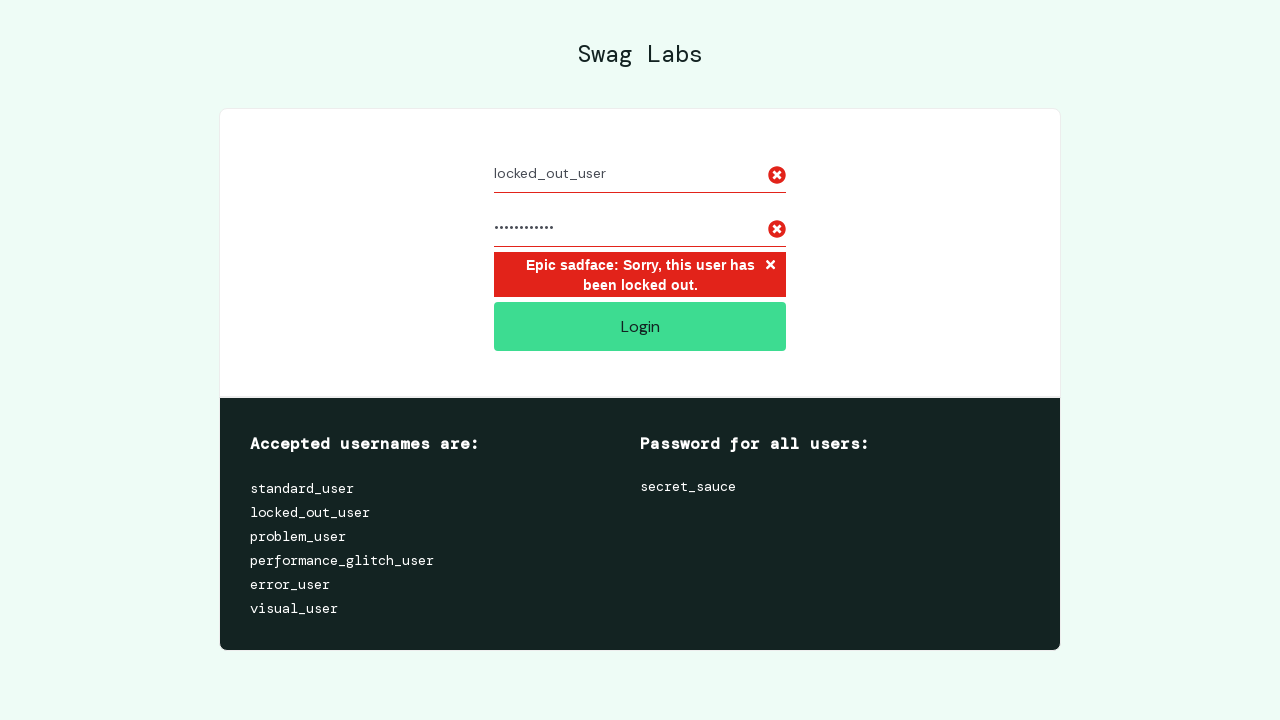

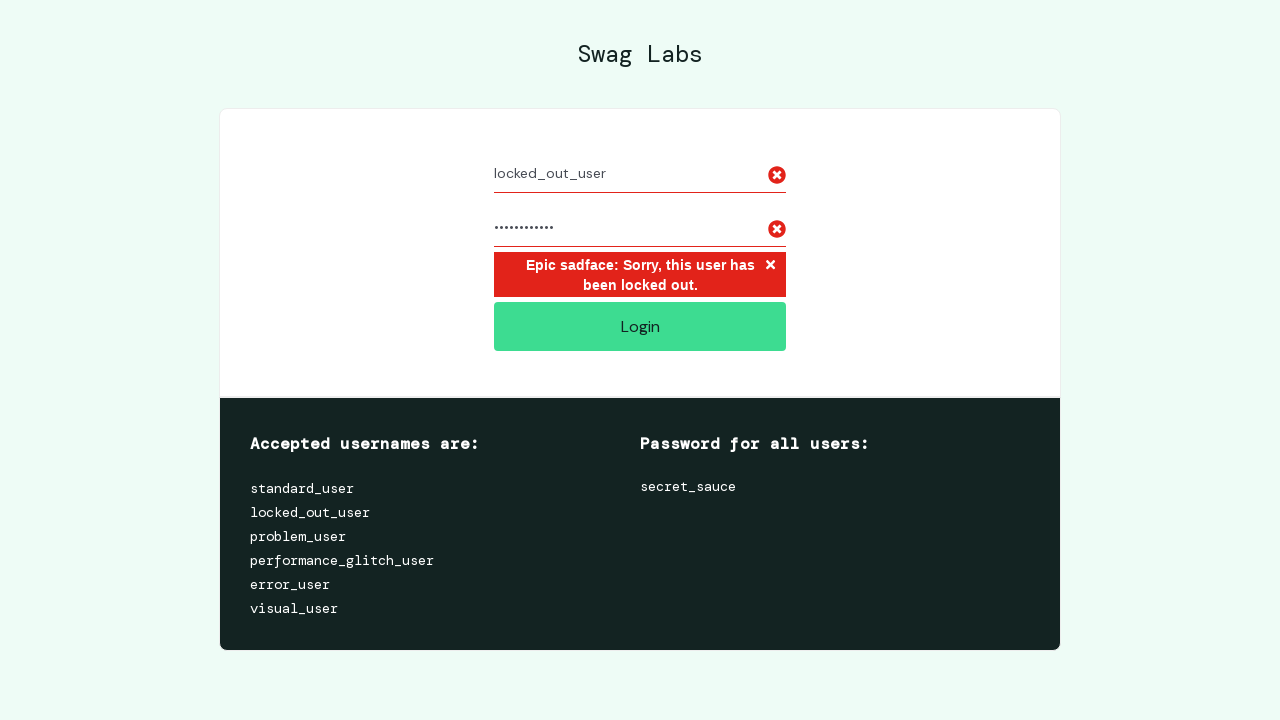